Tests the text box form functionality by navigating to the Elements section, filling in a full name, submitting the form, and verifying the name is displayed

Starting URL: https://demoqa.com/

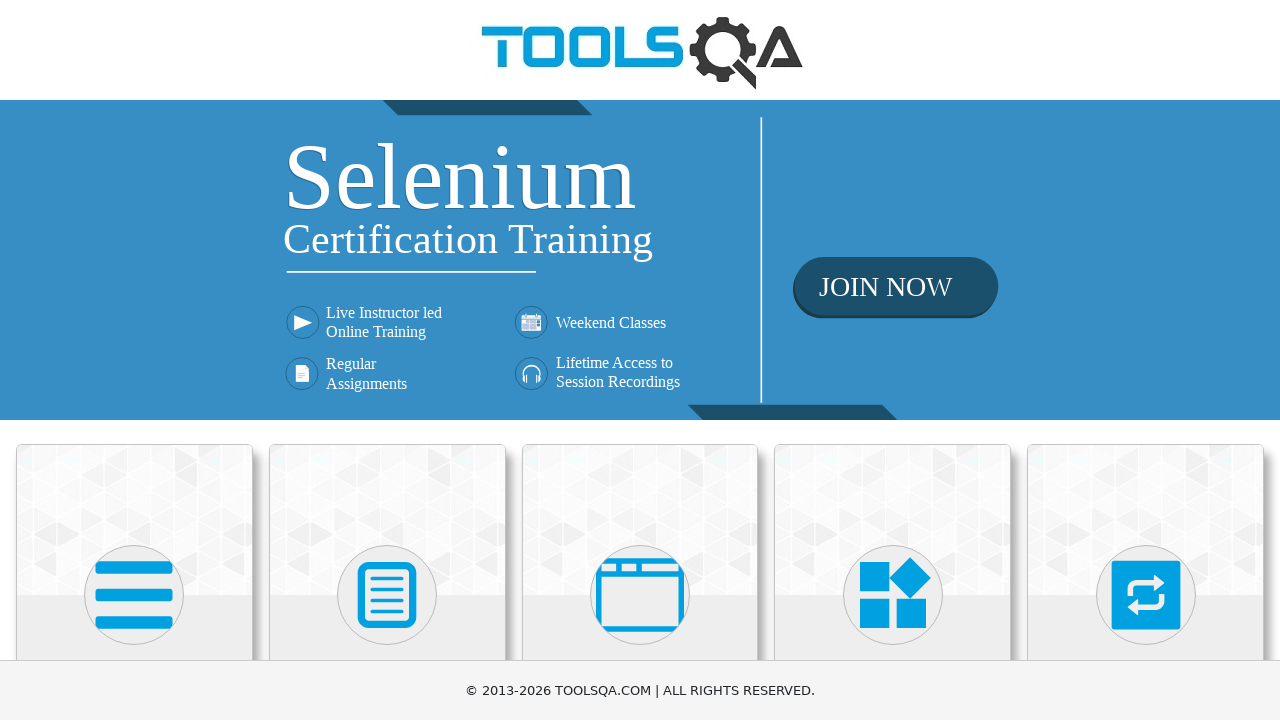

Clicked on Elements heading to navigate to Elements section at (134, 360) on internal:role=heading[name="Elements"i]
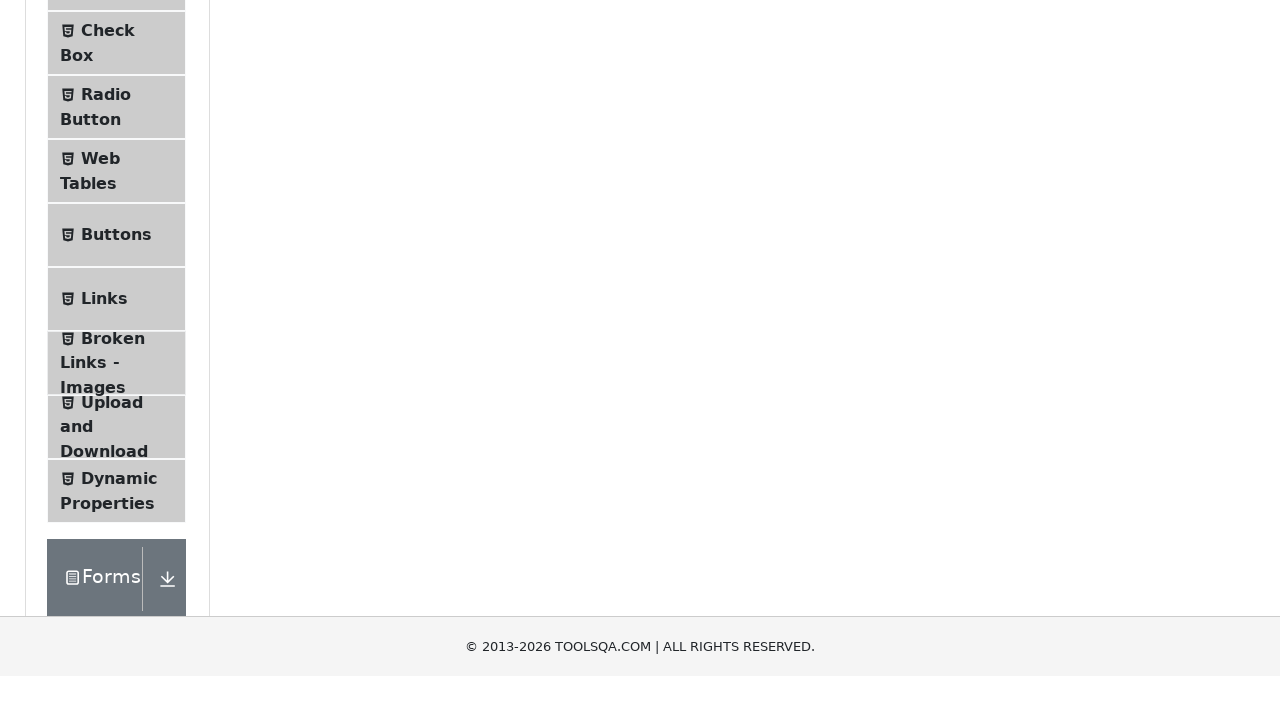

Clicked on Text Box menu item at (119, 261) on internal:text="Text Box"i
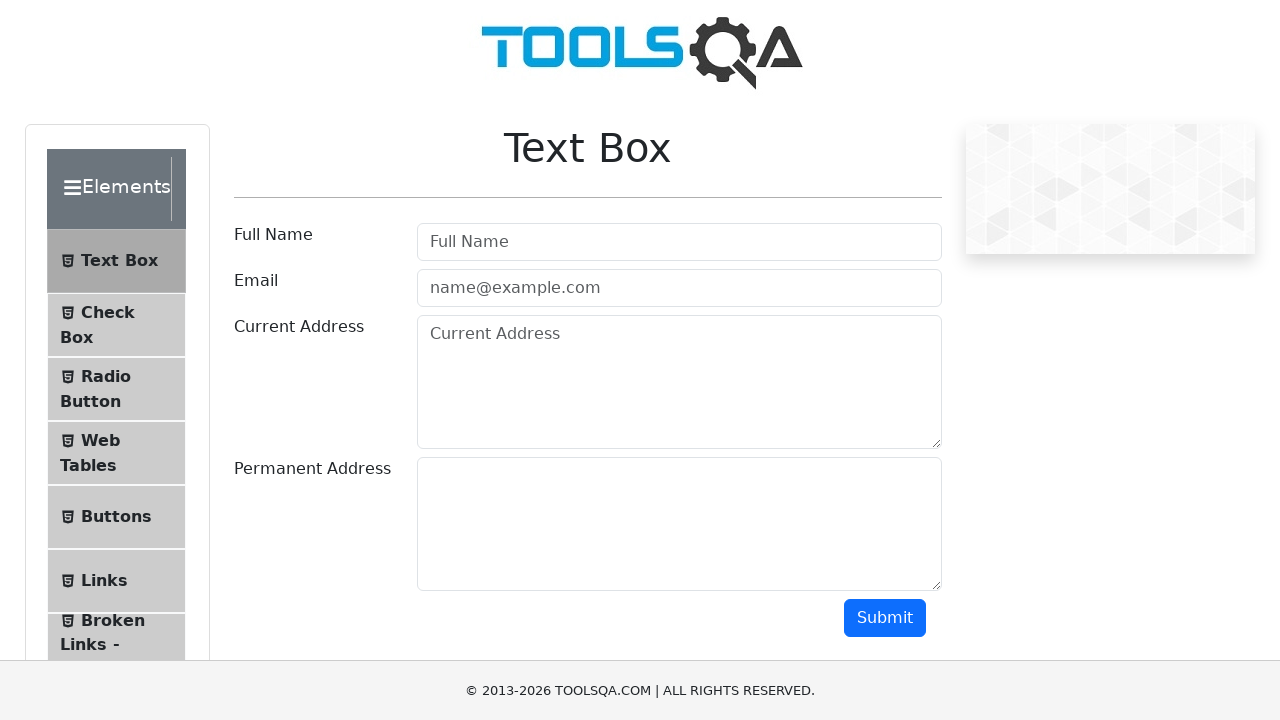

Filled in Full Name field with 'Edwin Taquichiri' on internal:role=textbox[name="Full Name"i]
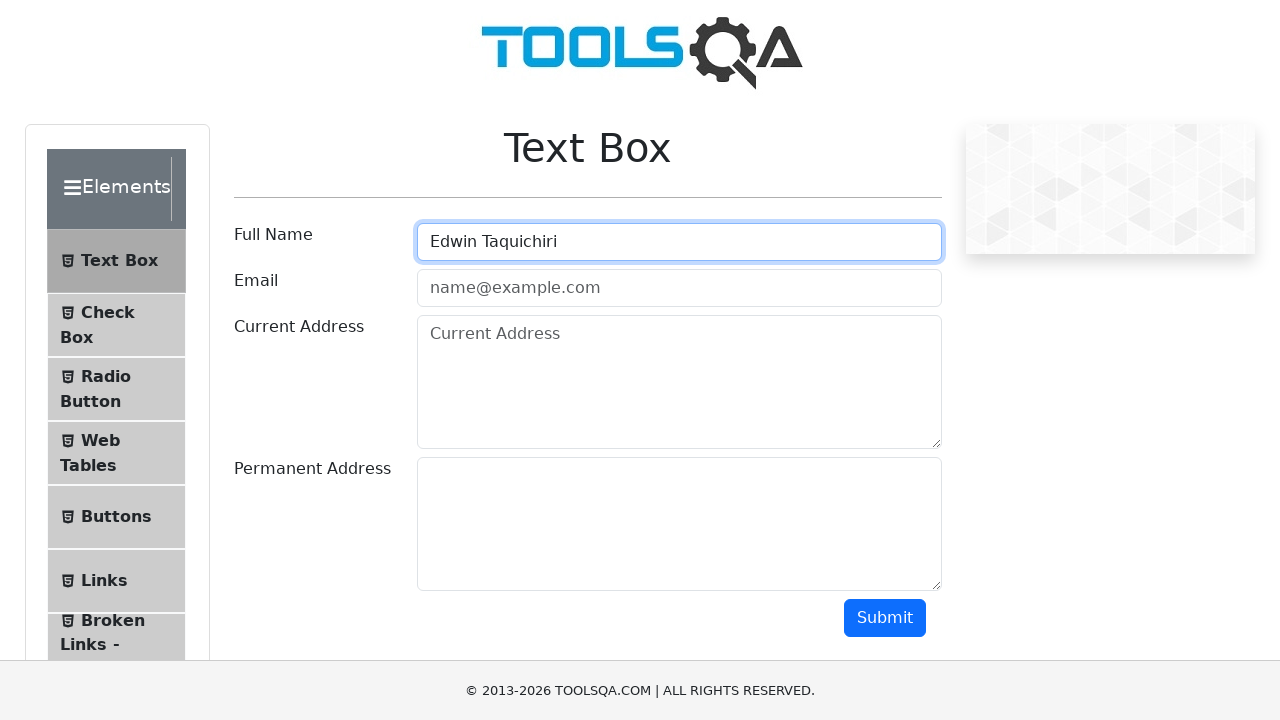

Clicked Submit button to submit the form at (885, 618) on internal:role=button[name="Submit"i]
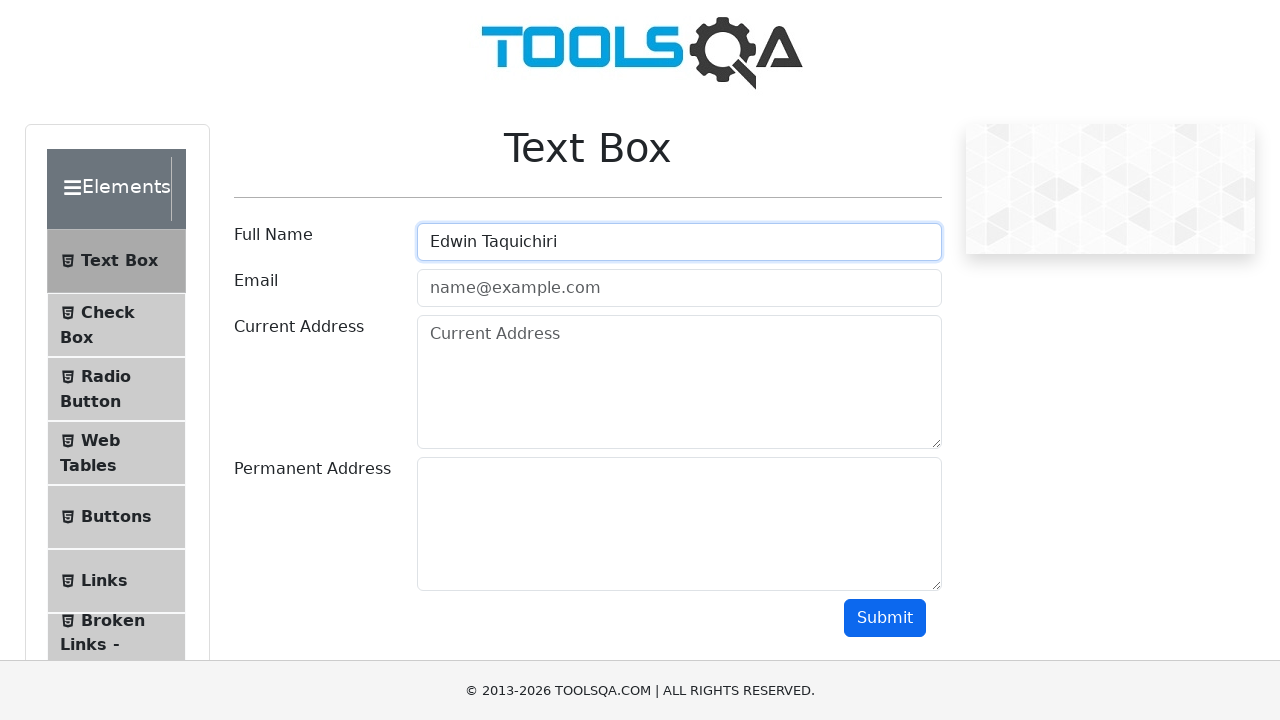

Verified that the name 'Edwin Taquichiri' is displayed in the form output at (588, 360) on internal:text="Name:Edwin Taquichiri"i
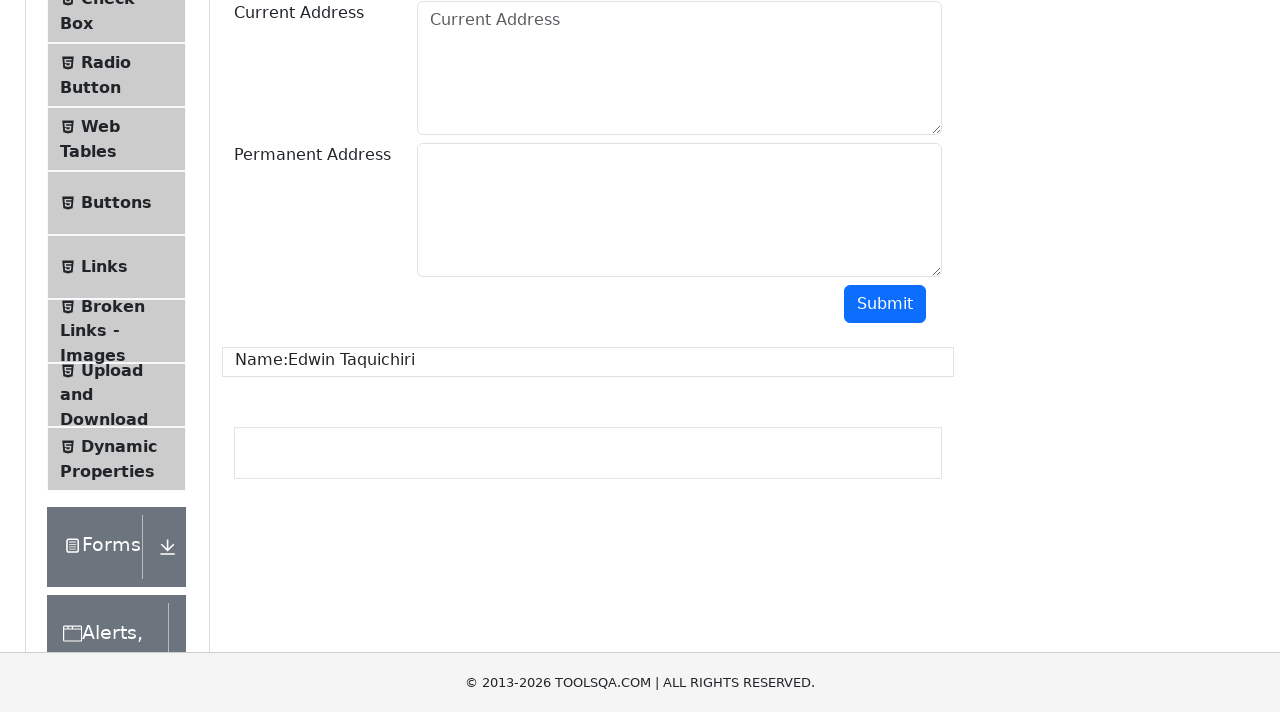

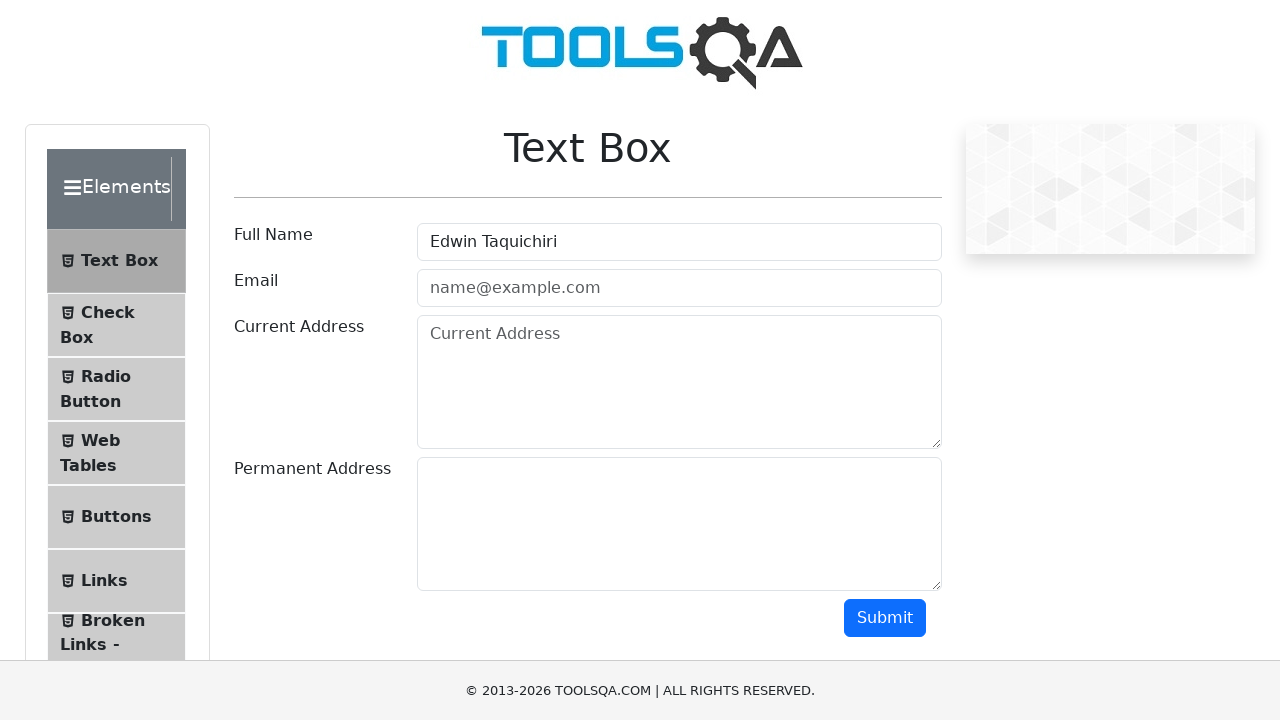